Opens the Flipkart homepage and maximizes the browser window

Starting URL: https://www.flipkart.com

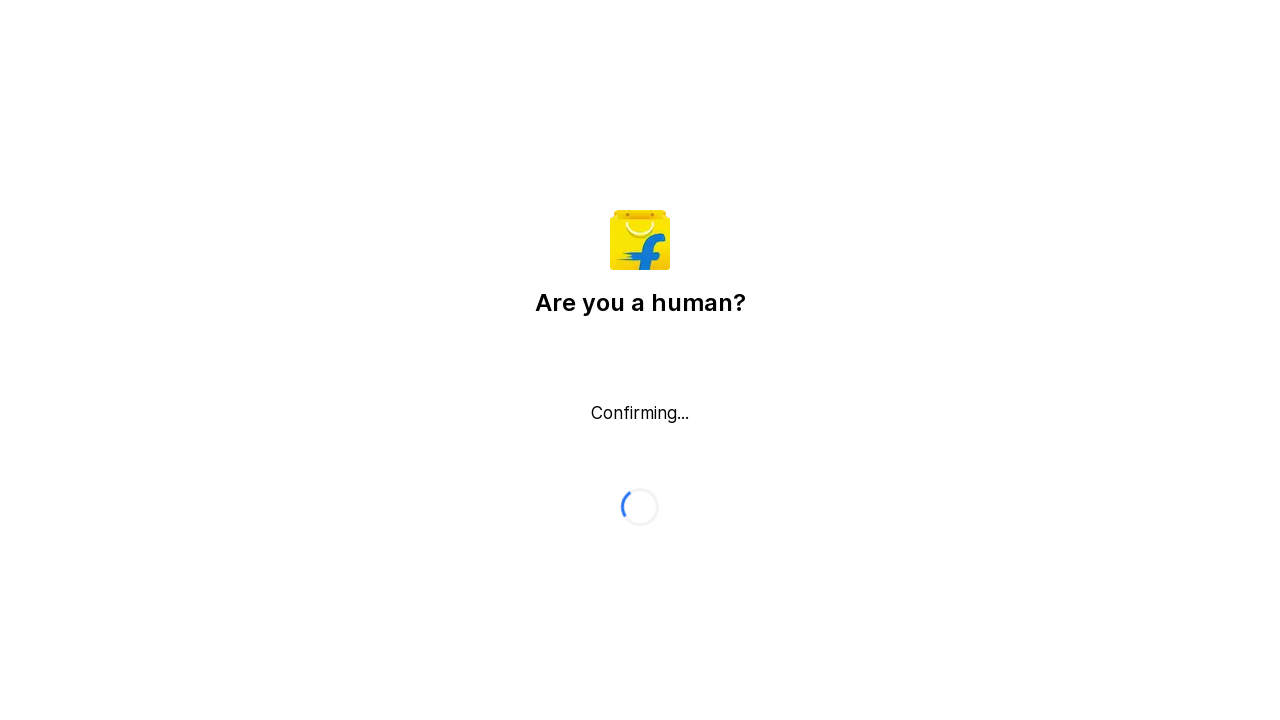

Flipkart homepage loaded (DOM content loaded)
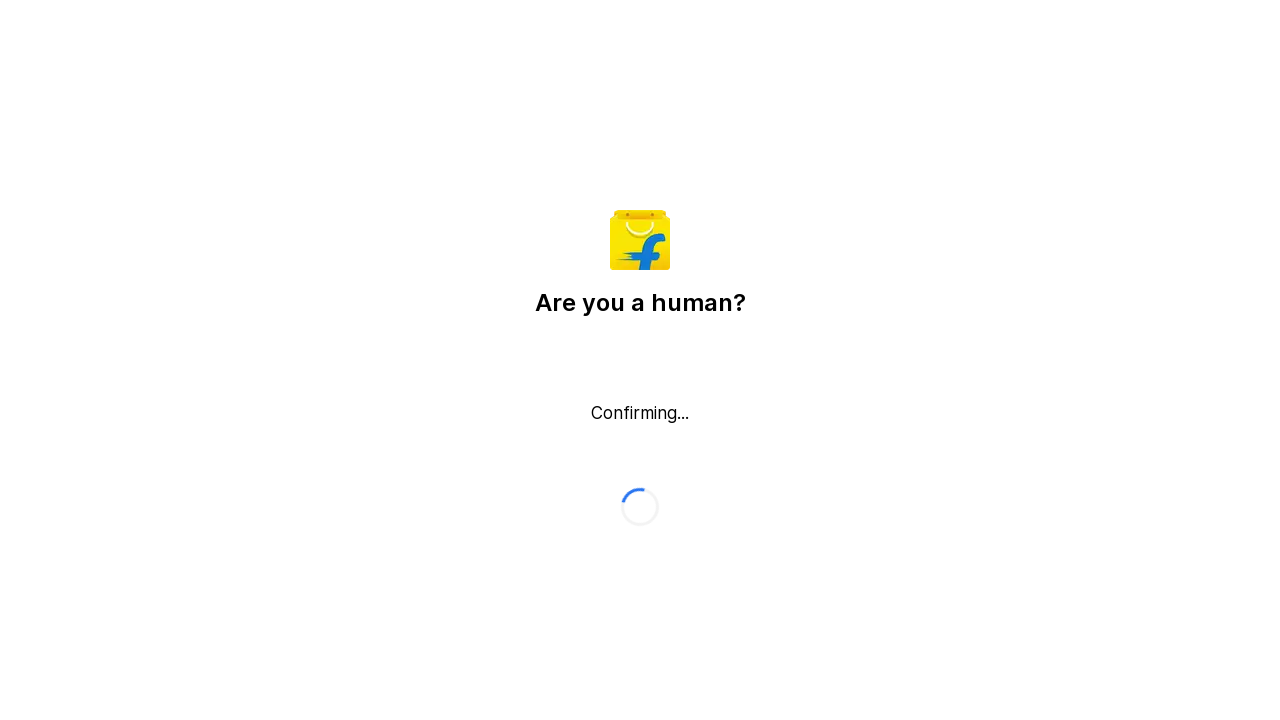

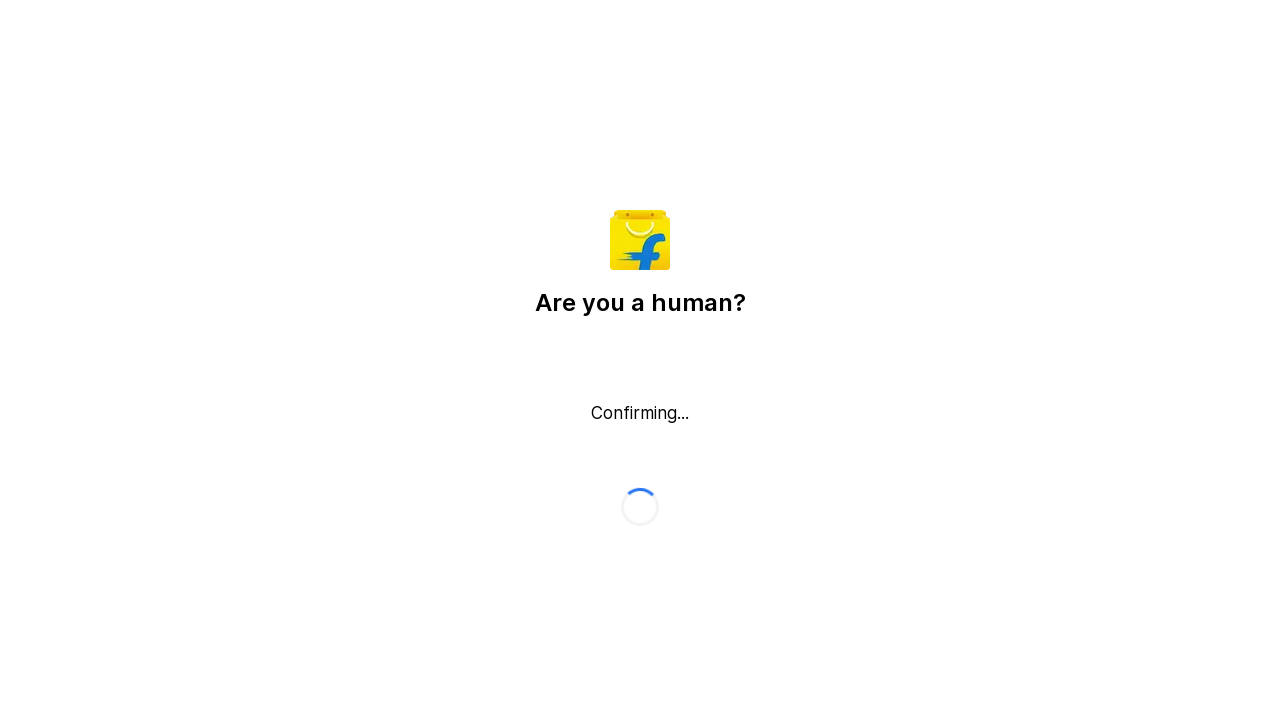